Tests the Getting Started section order in the documentation by navigating to Docs and verifying the list items match expected order

Starting URL: https://playwright.dev/

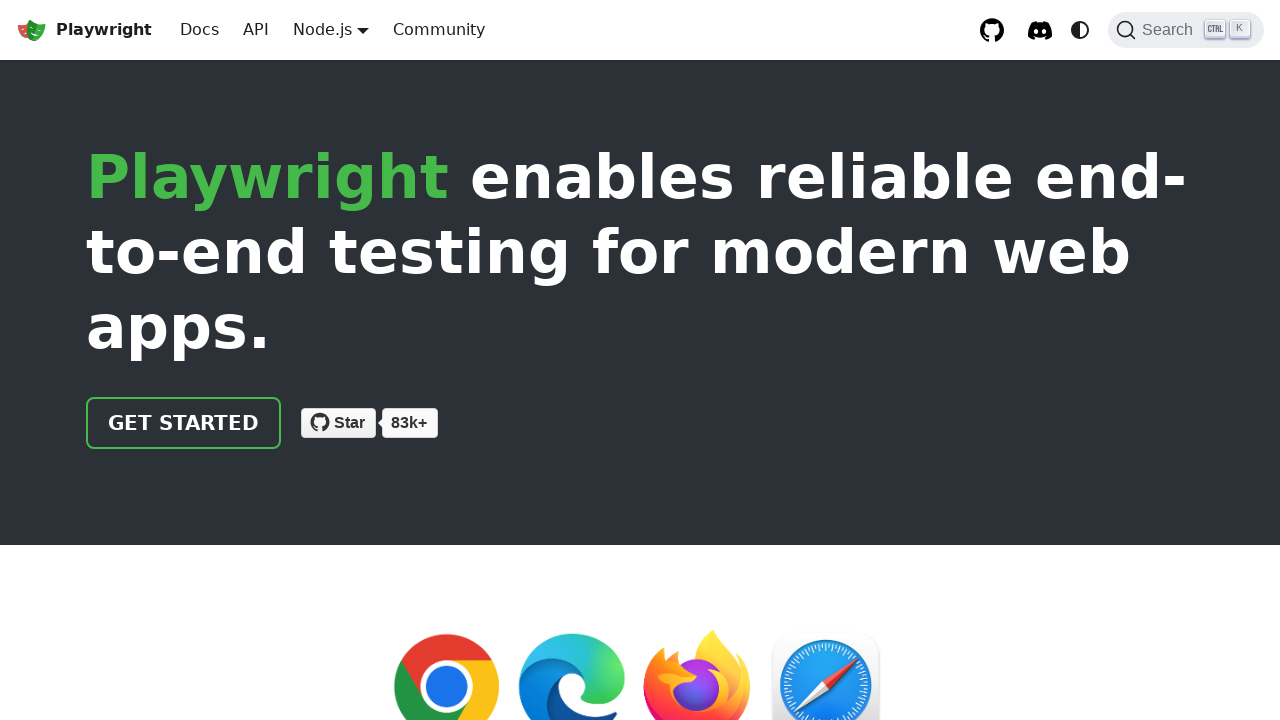

Clicked on Docs link at (200, 30) on internal:role=link[name="Docs"i]
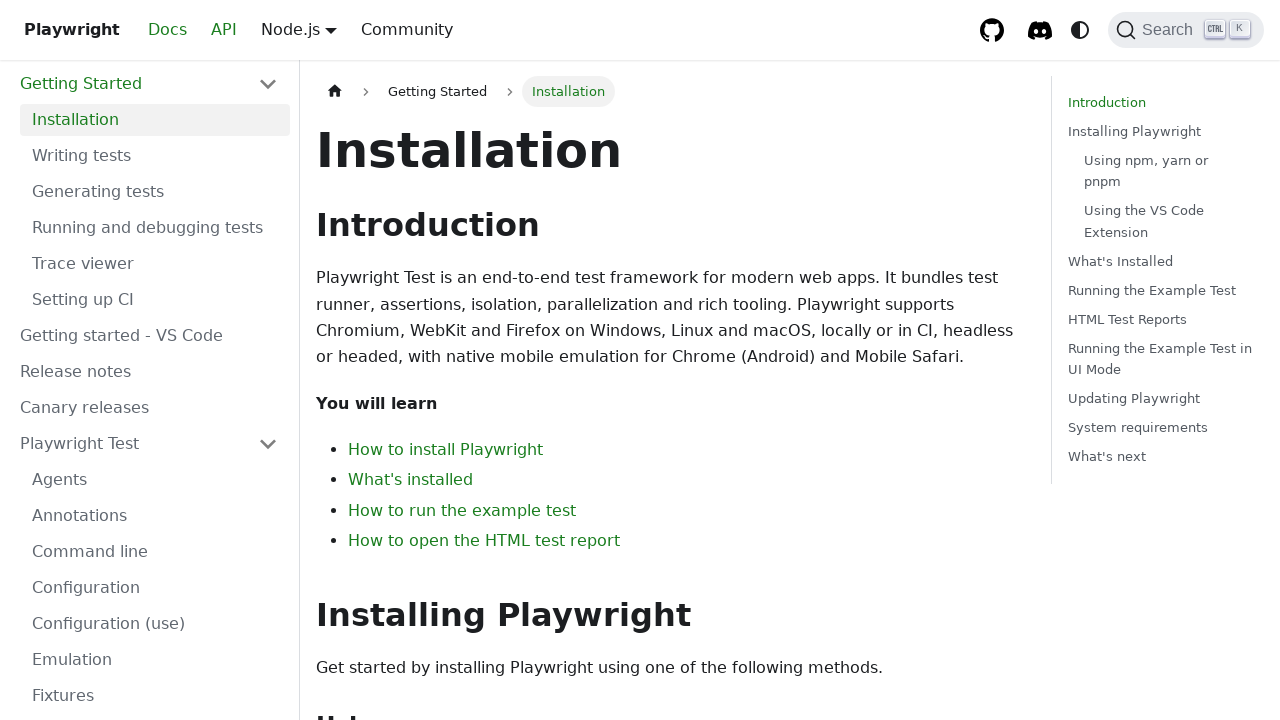

Installation heading is visible
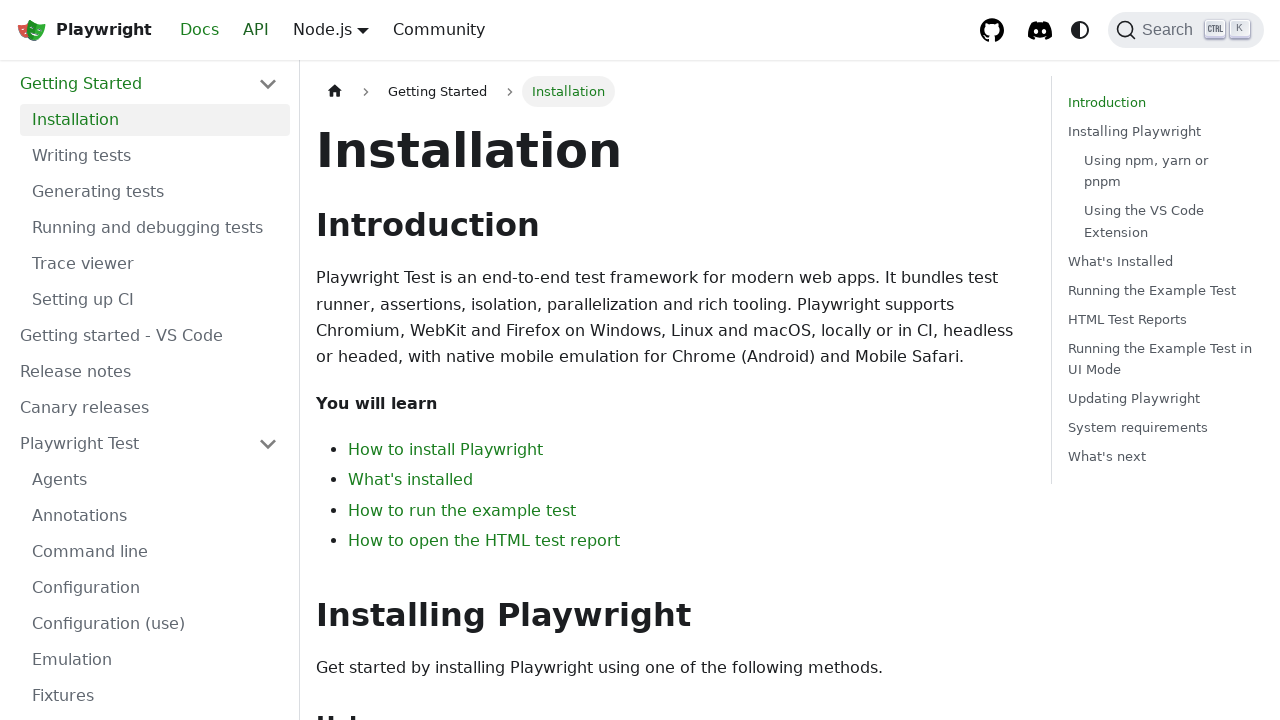

Getting Started list items are present and visible
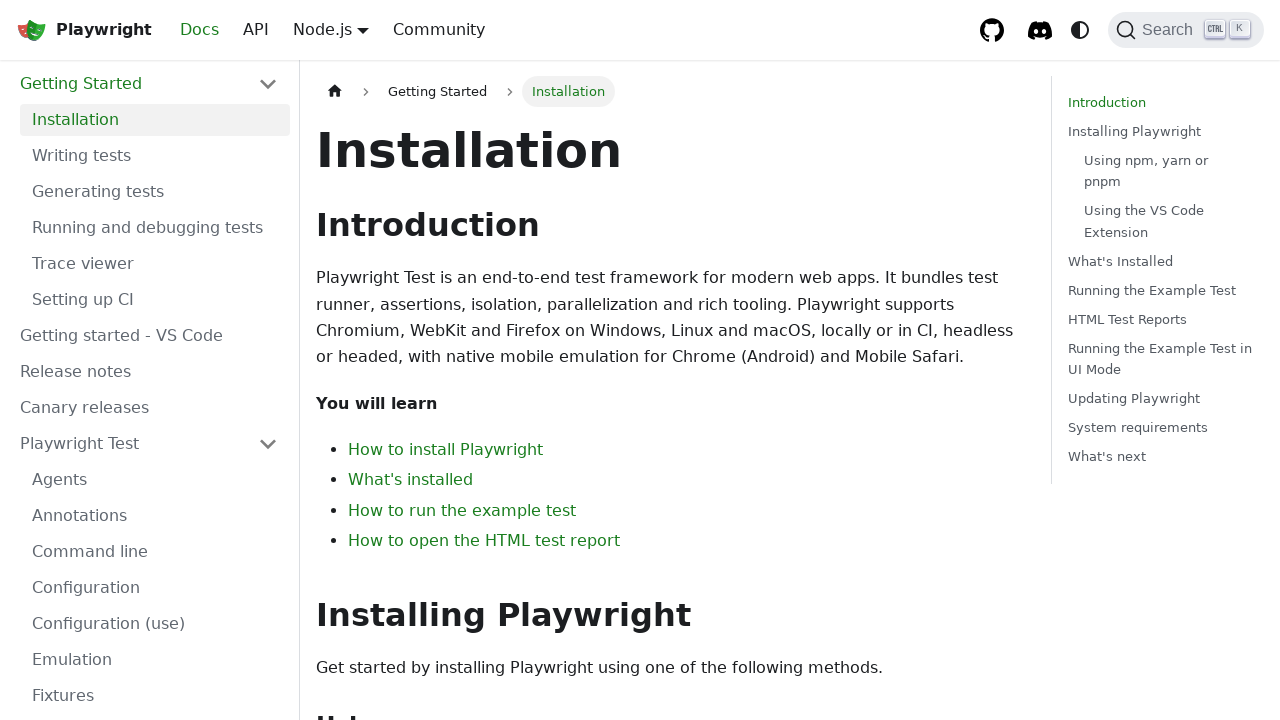

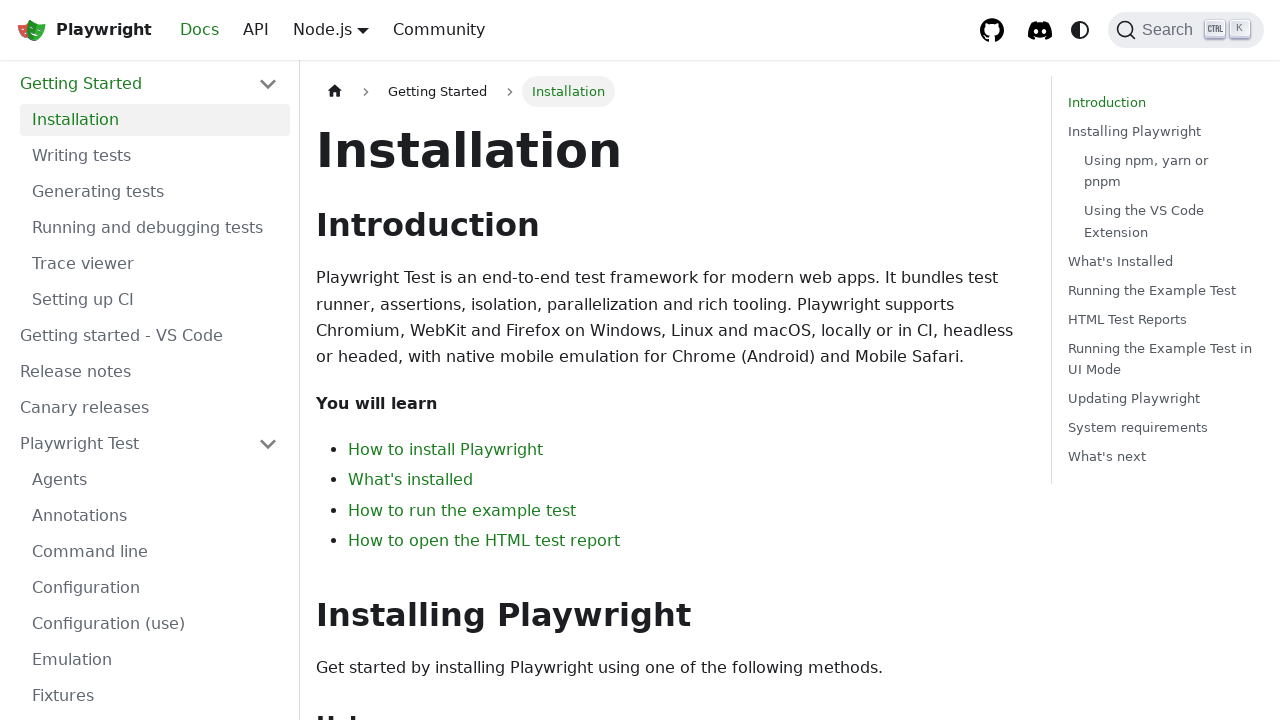